Tests CSS selectors by locating and clicking the "Get Started" button using its ID, then verifying the URL changes to include the fragment

Starting URL: https://practice.sdetunicorns.com/

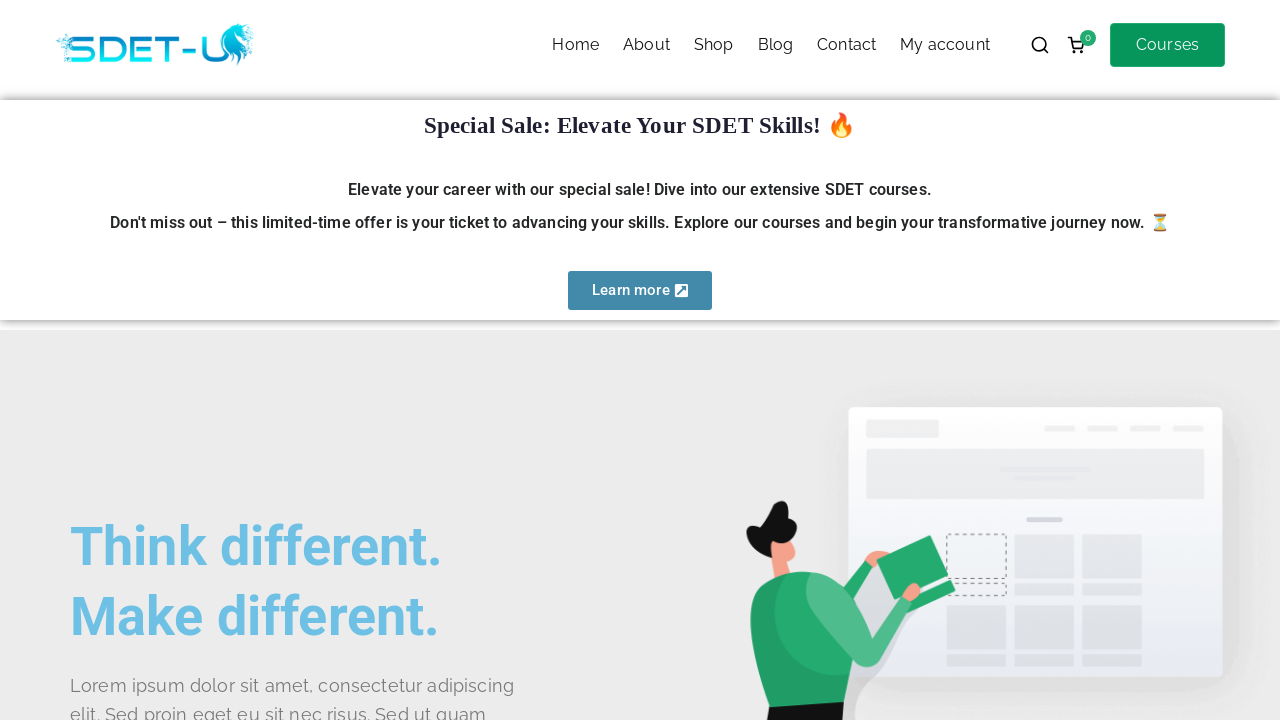

Located 'Get Started' button using CSS ID selector
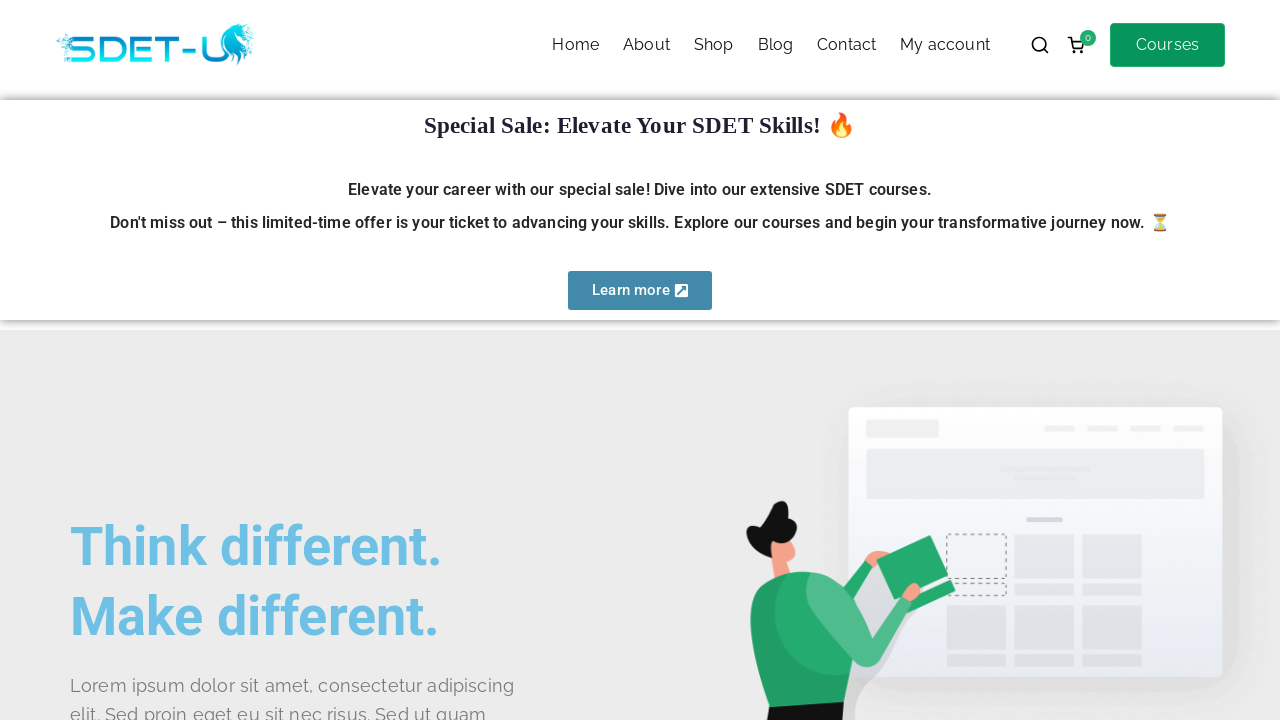

Verified 'Get Started' button is visible
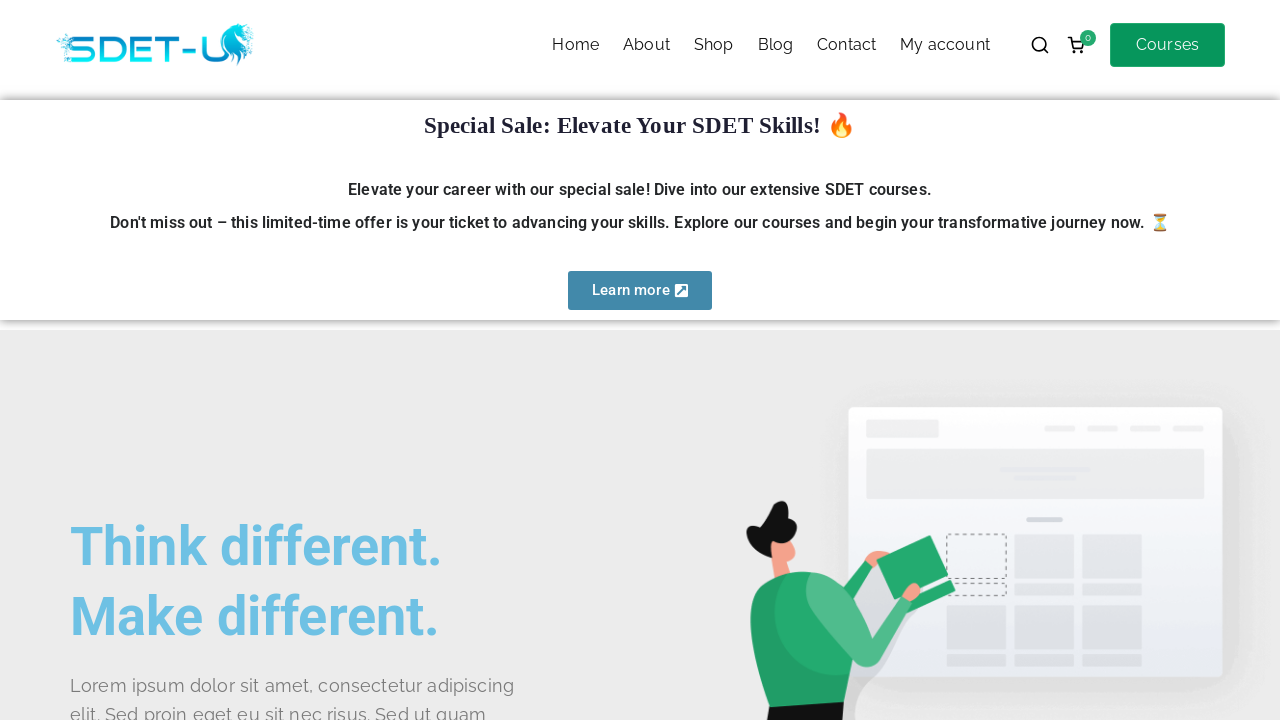

Clicked 'Get Started' button at (140, 361) on #get-started
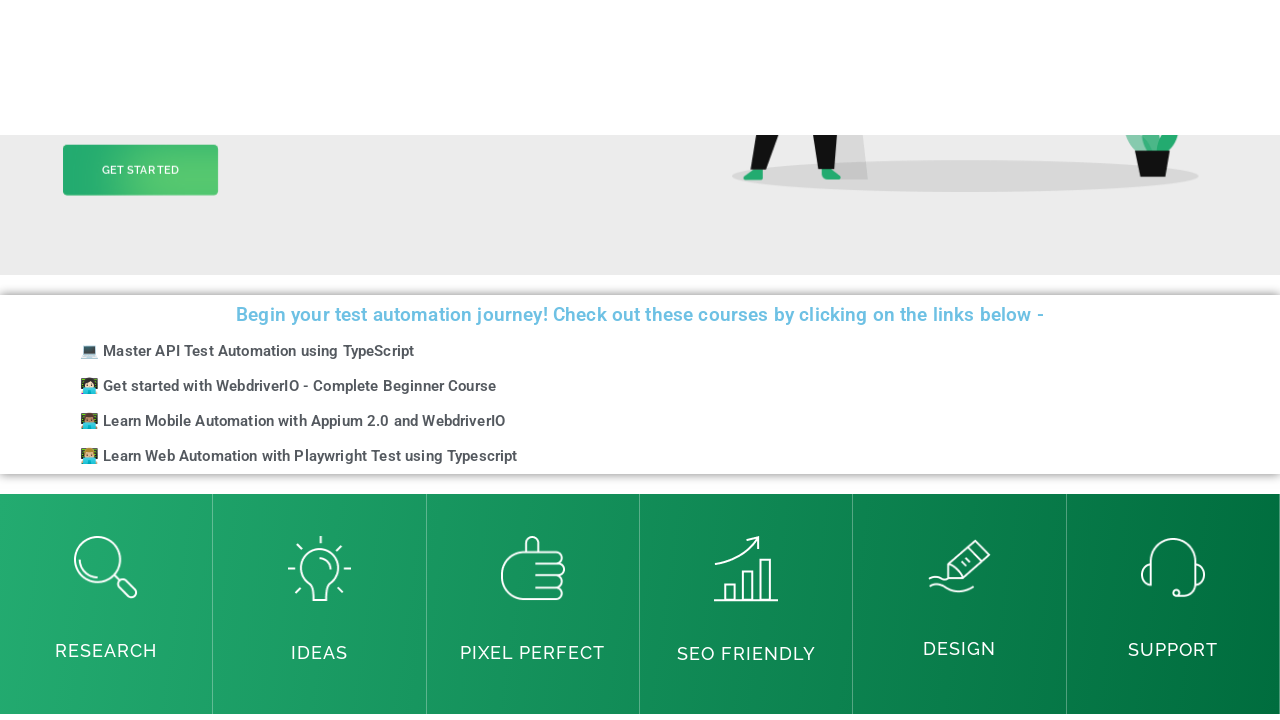

Verified URL contains #get-started fragment
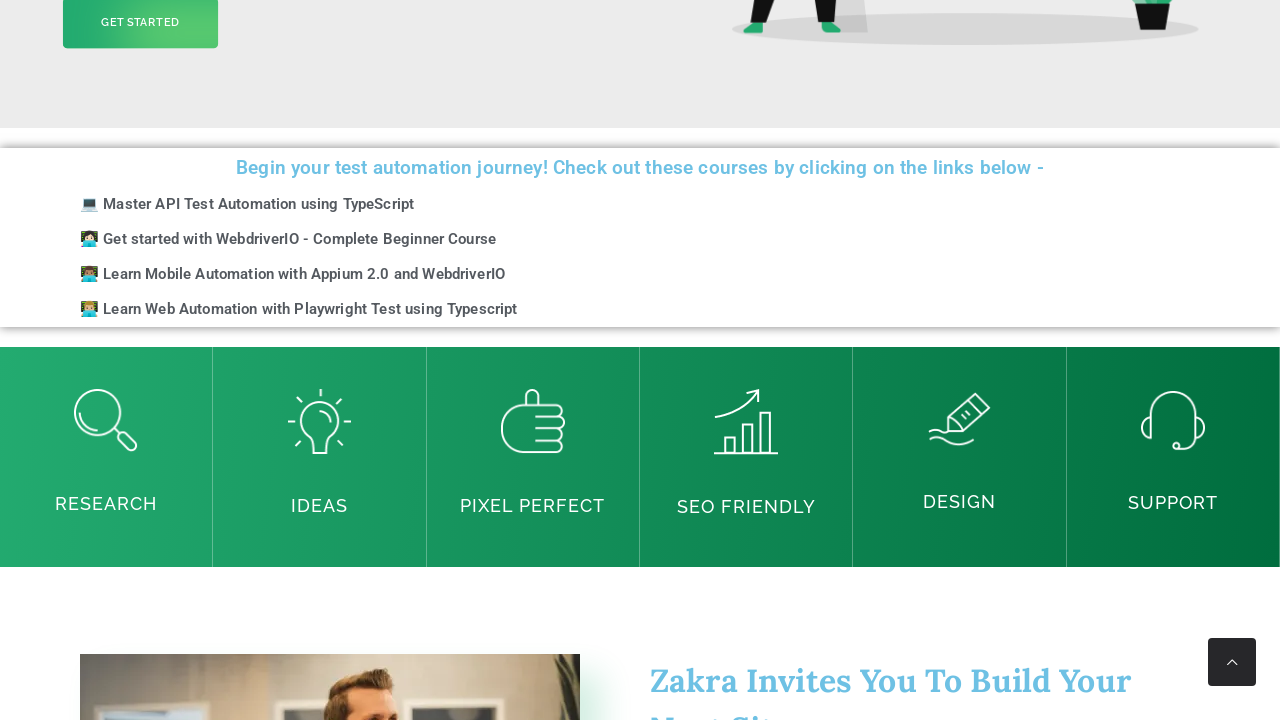

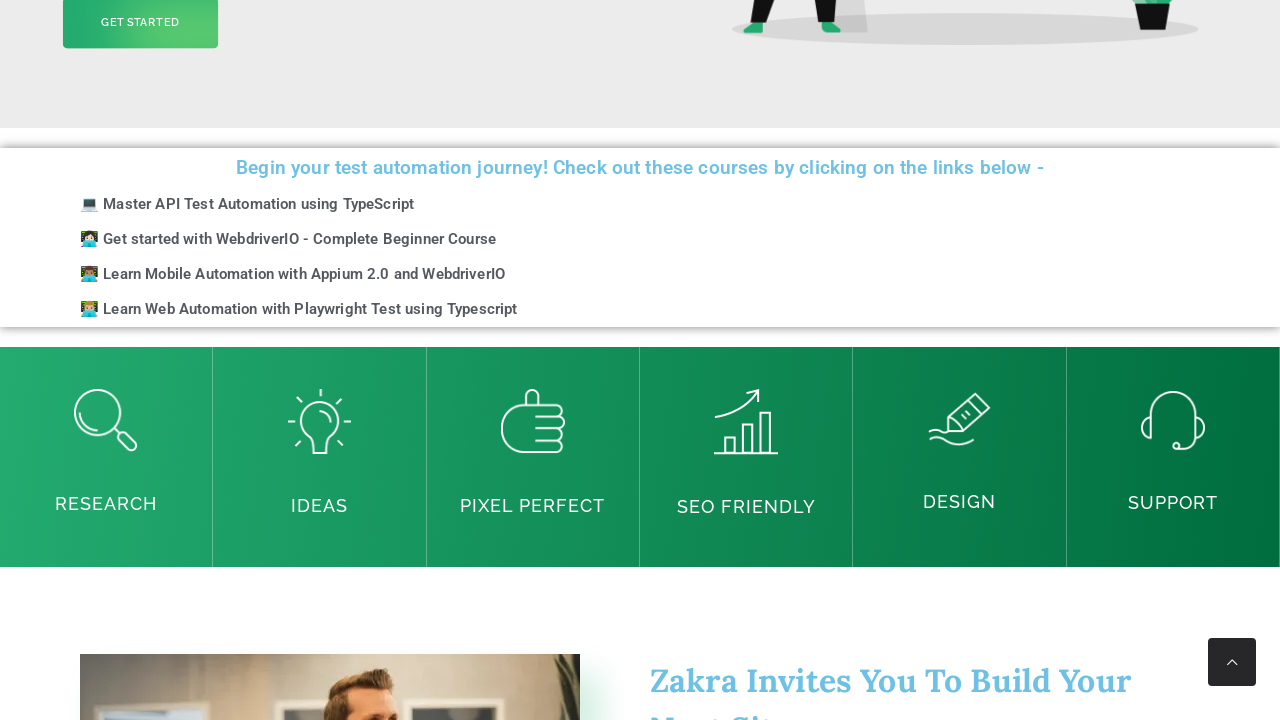